Tests marking individual todo items as complete

Starting URL: https://demo.playwright.dev/todomvc

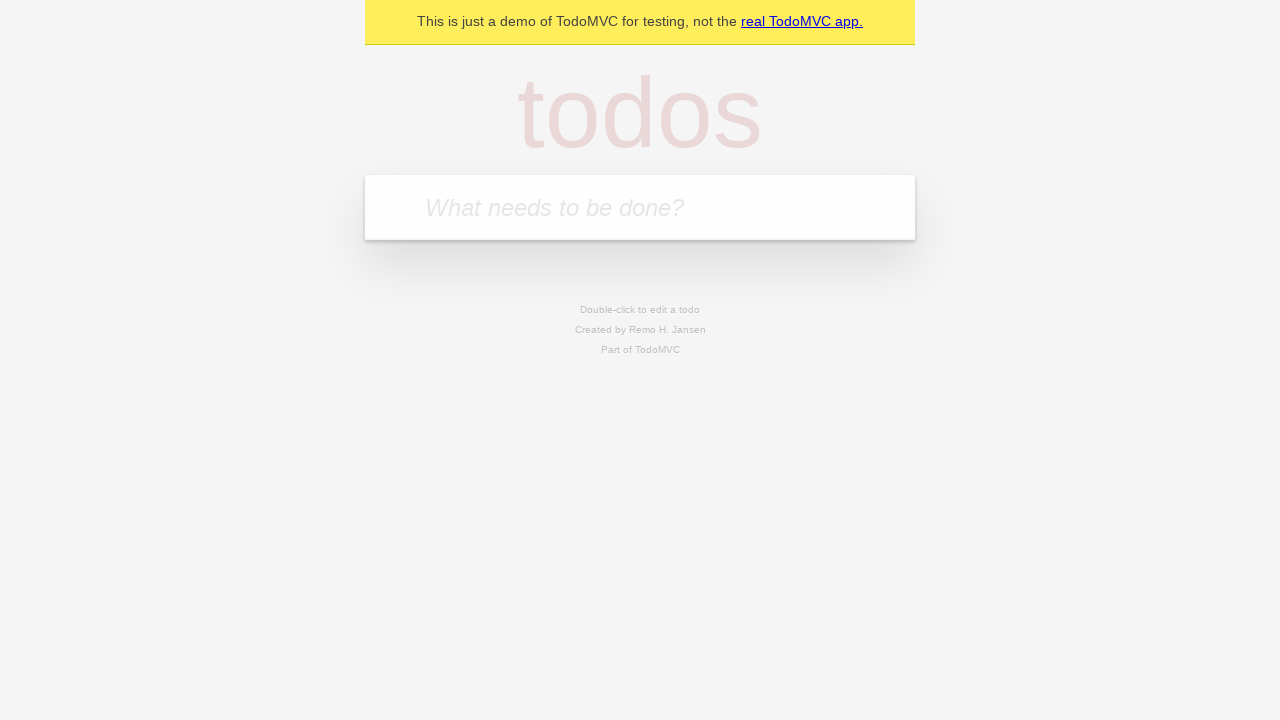

Filled todo input field with 'buy some cheese' on internal:attr=[placeholder="What needs to be done?"i]
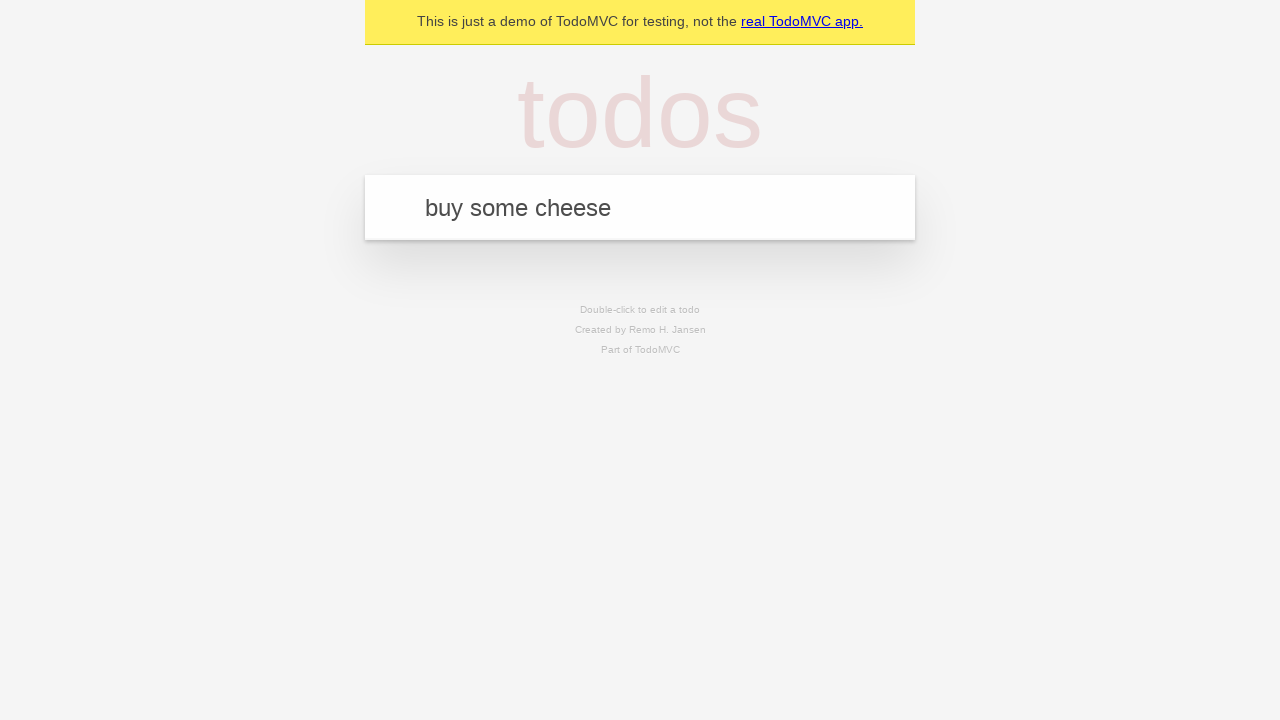

Pressed Enter to add 'buy some cheese' to todo list on internal:attr=[placeholder="What needs to be done?"i]
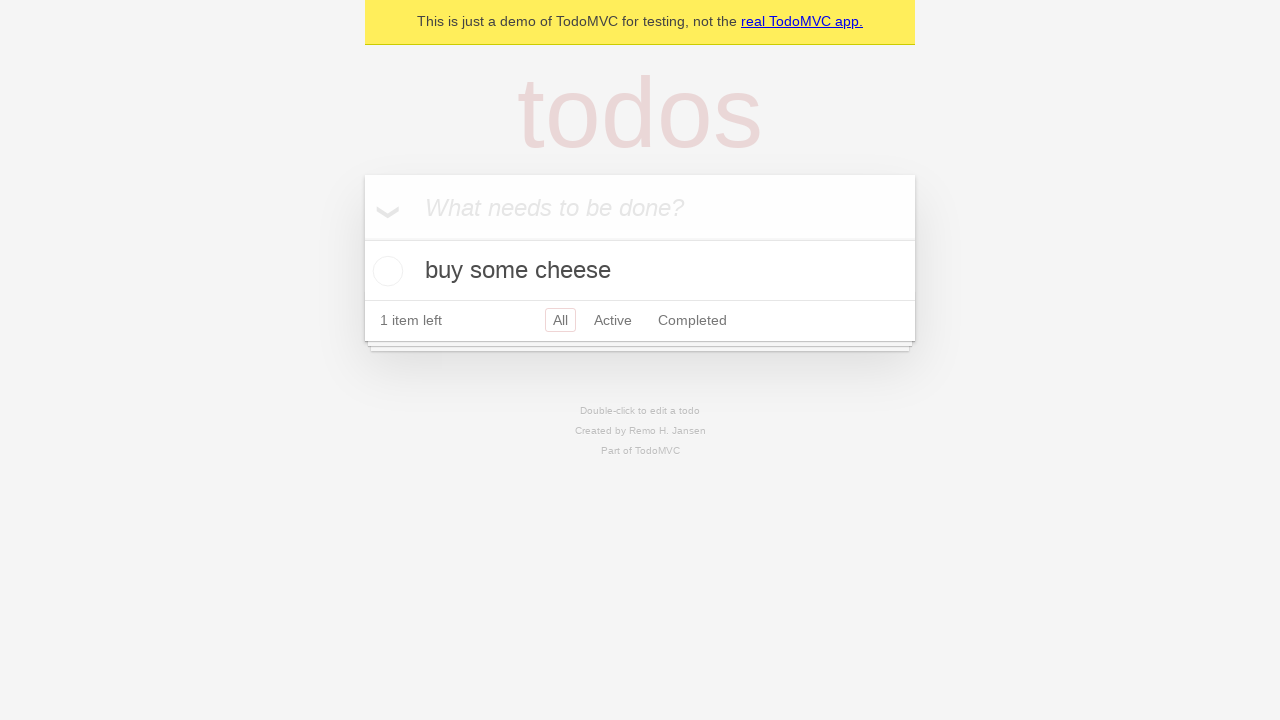

Filled todo input field with 'feed the cat' on internal:attr=[placeholder="What needs to be done?"i]
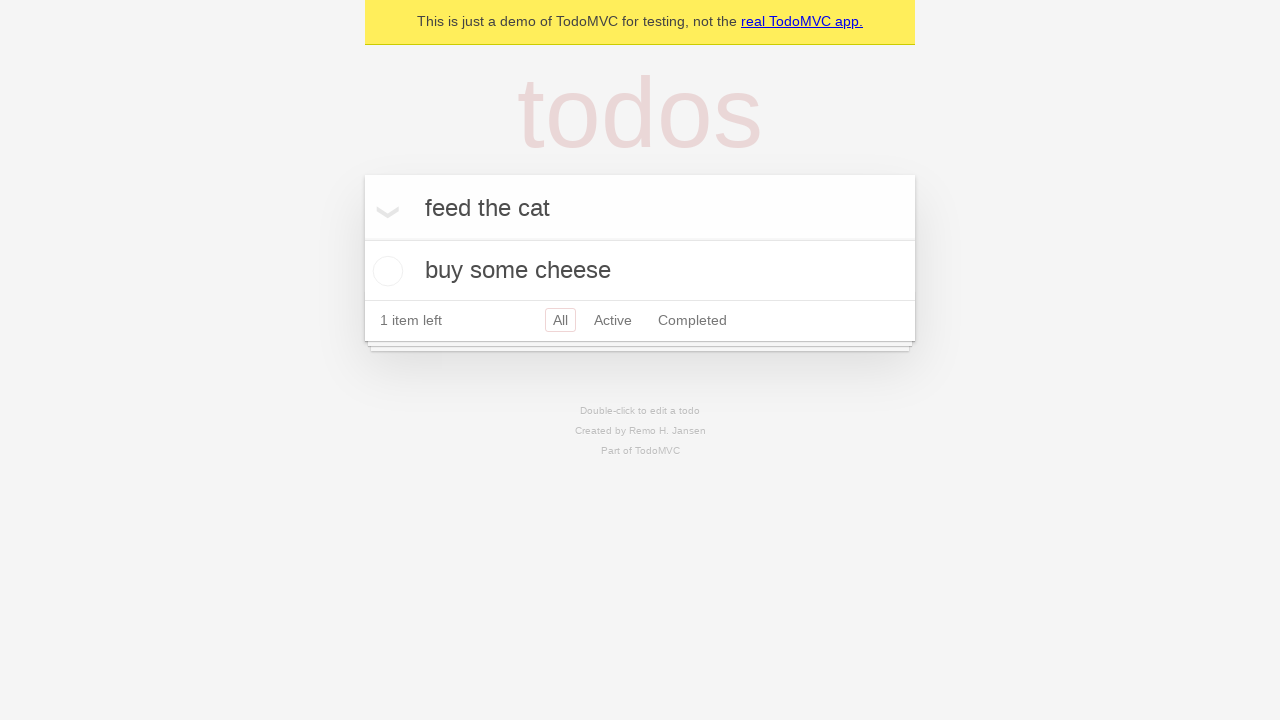

Pressed Enter to add 'feed the cat' to todo list on internal:attr=[placeholder="What needs to be done?"i]
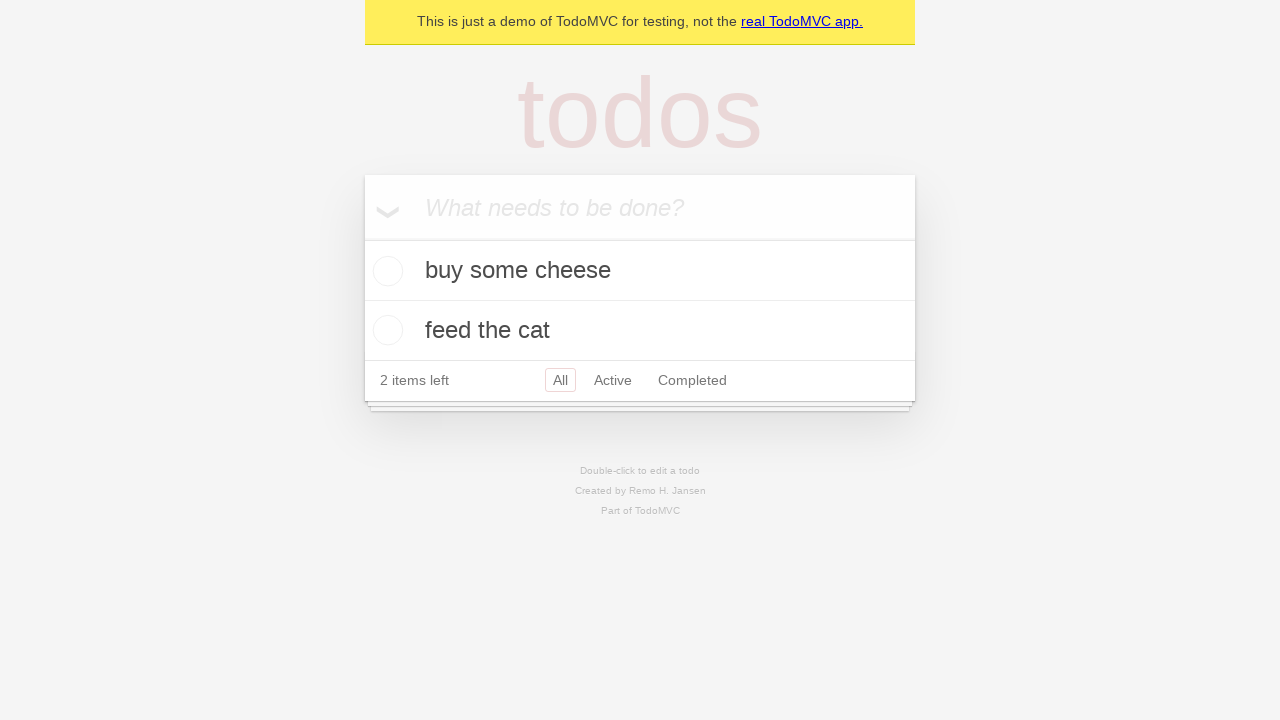

Waited for second todo item to appear
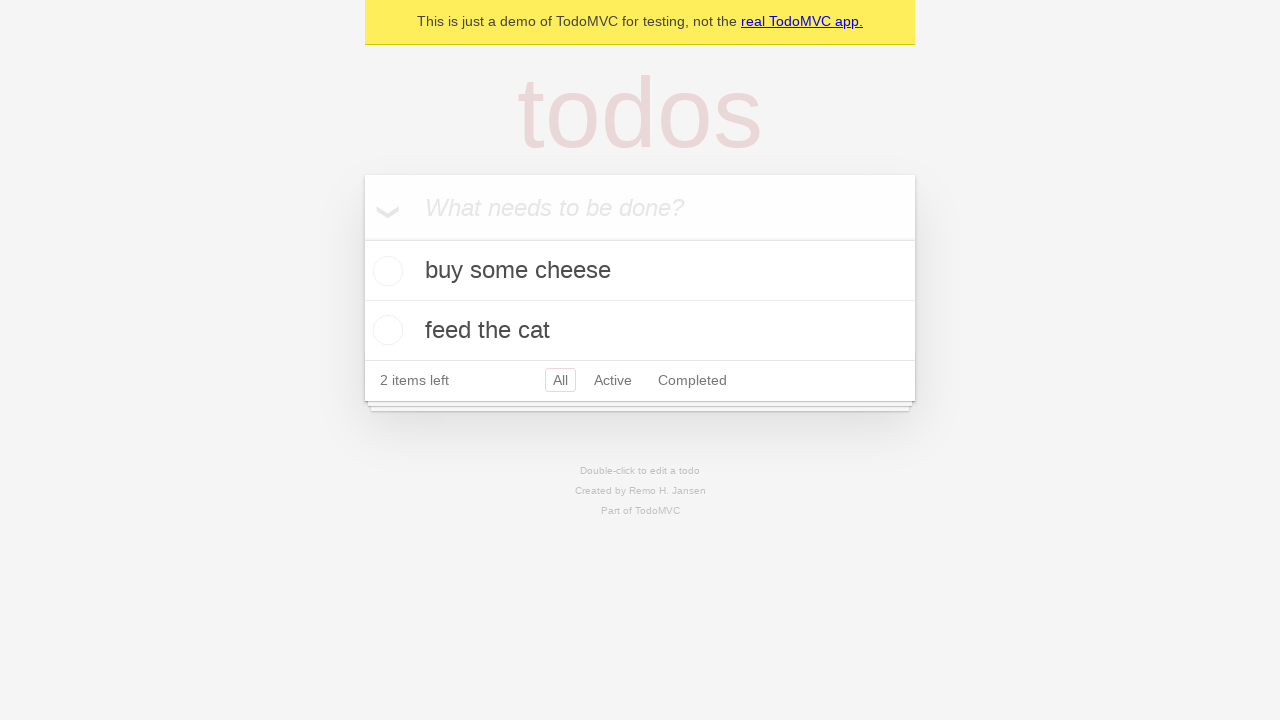

Marked first todo item 'buy some cheese' as complete at (385, 271) on internal:testid=[data-testid="todo-item"s] >> nth=0 >> internal:role=checkbox
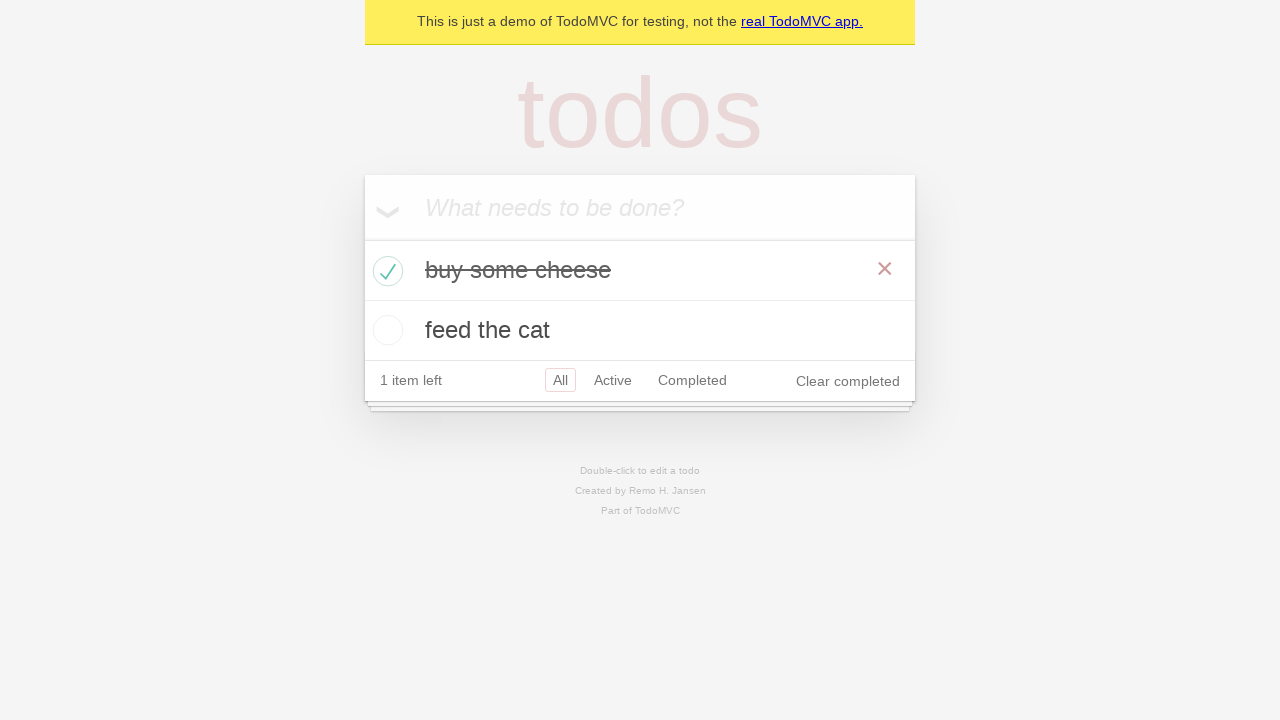

Marked second todo item 'feed the cat' as complete at (385, 330) on internal:testid=[data-testid="todo-item"s] >> nth=1 >> internal:role=checkbox
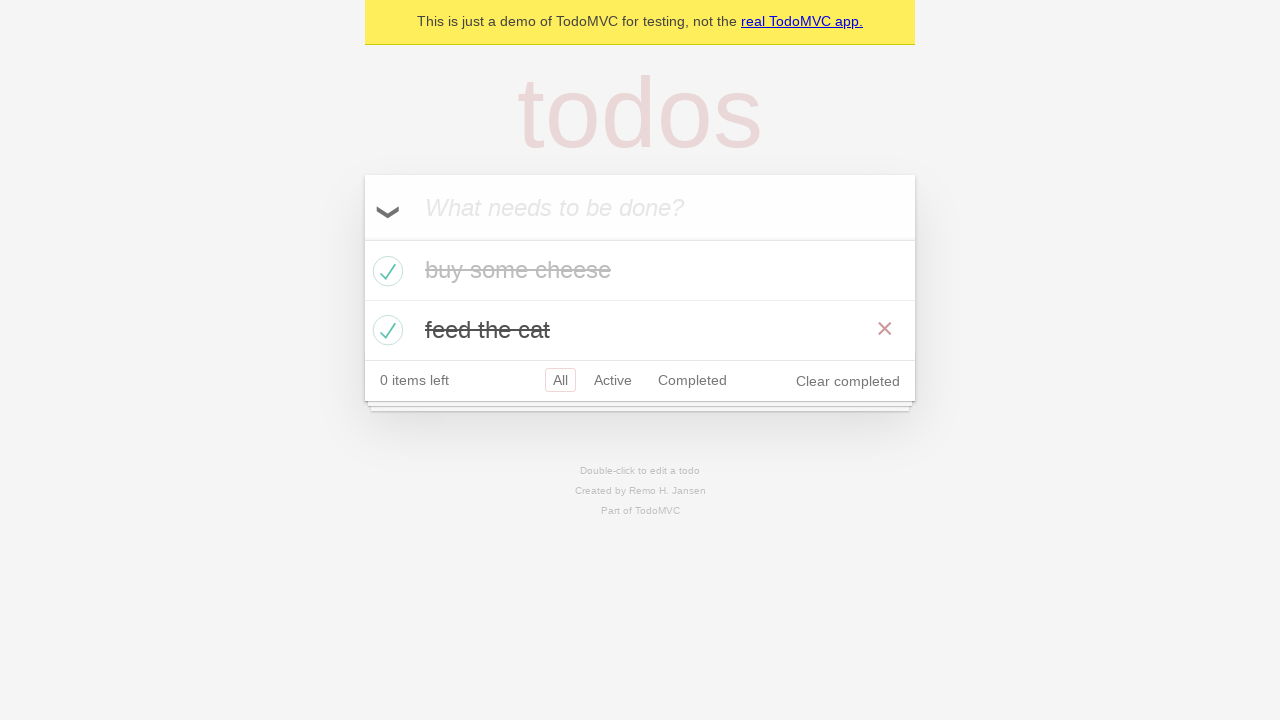

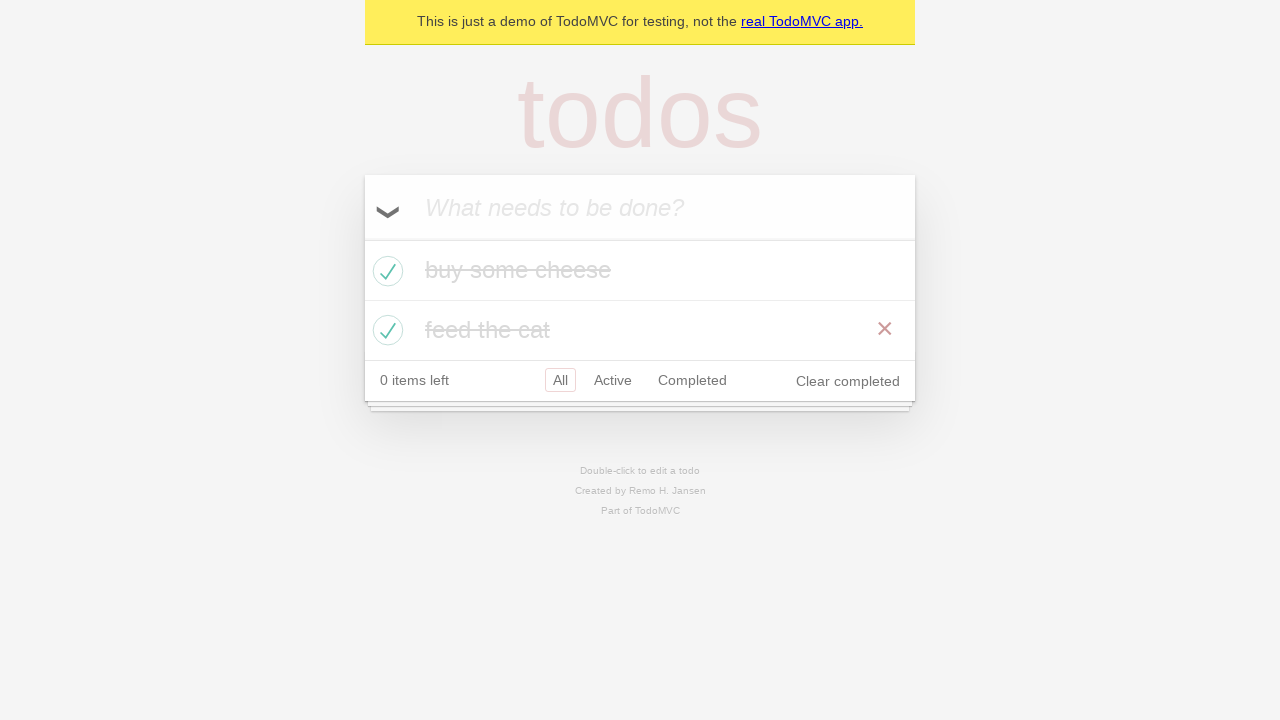